Tests navigation to a product category and verifies the Add to Cart button is displayed on a product page

Starting URL: https://www.demoblaze.com

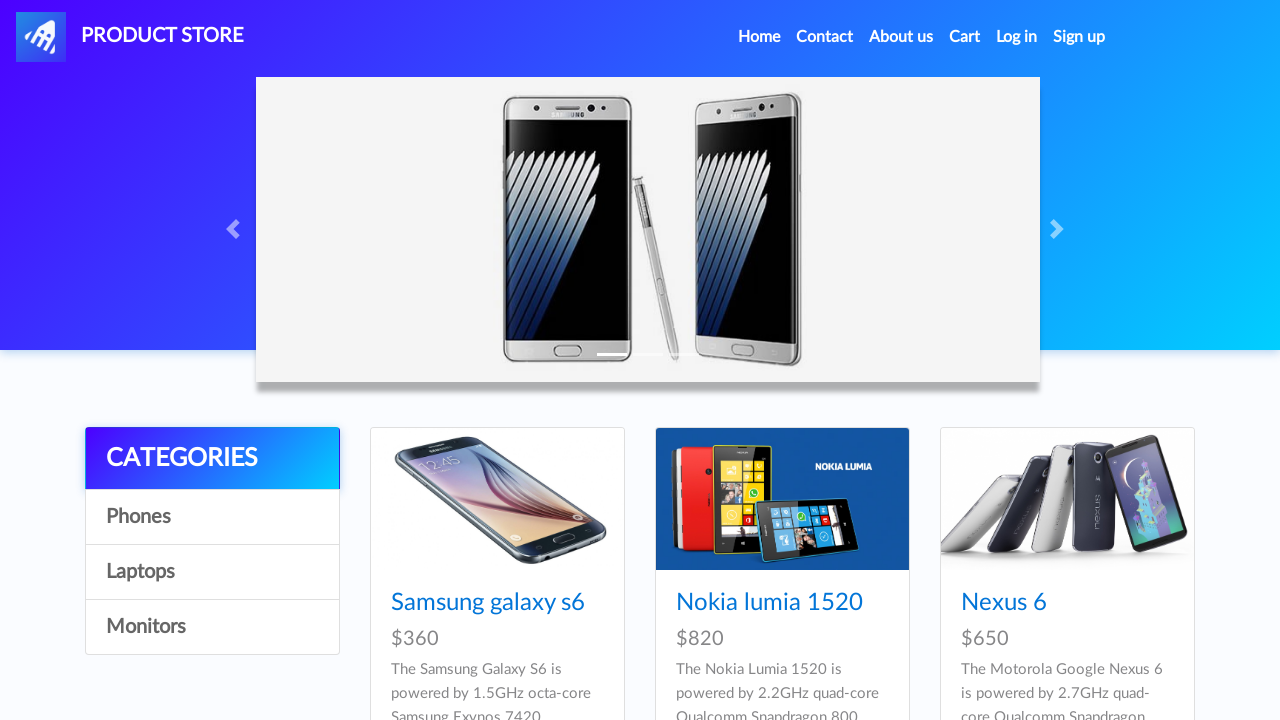

Clicked on Monitors category (4th category) at (212, 627) on div.list-group a:nth-child(4)
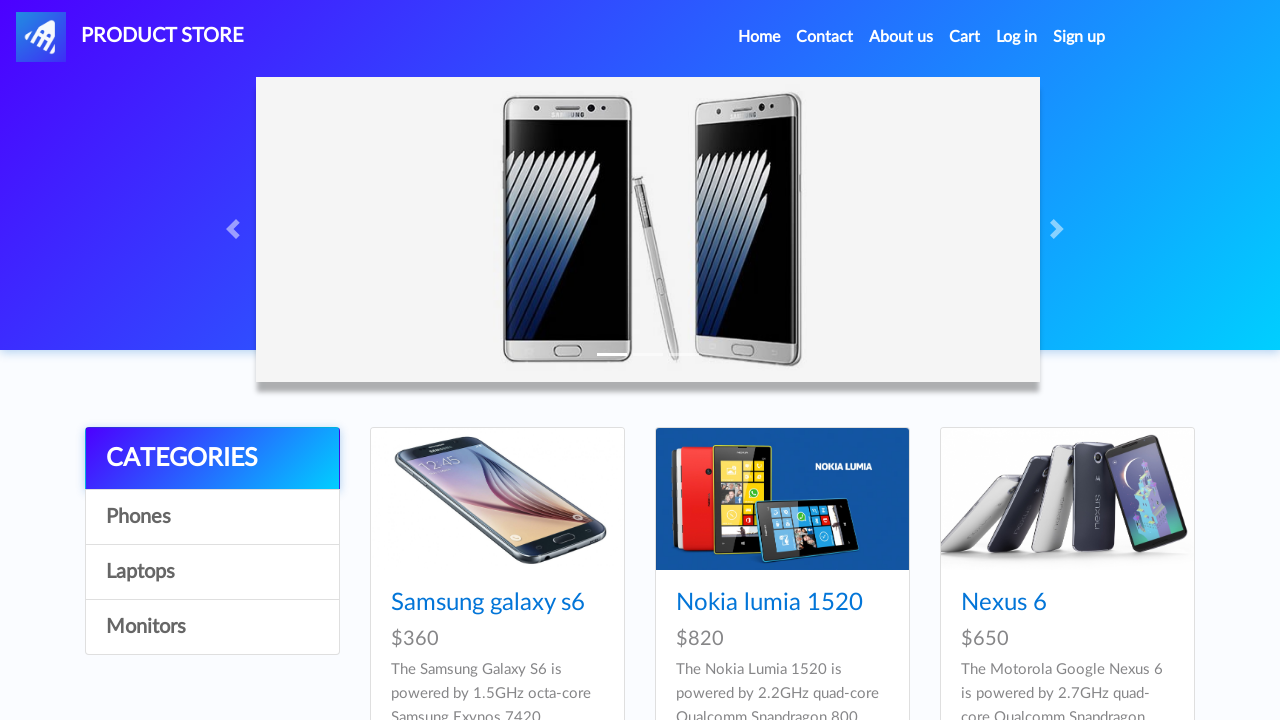

Products loaded in the category
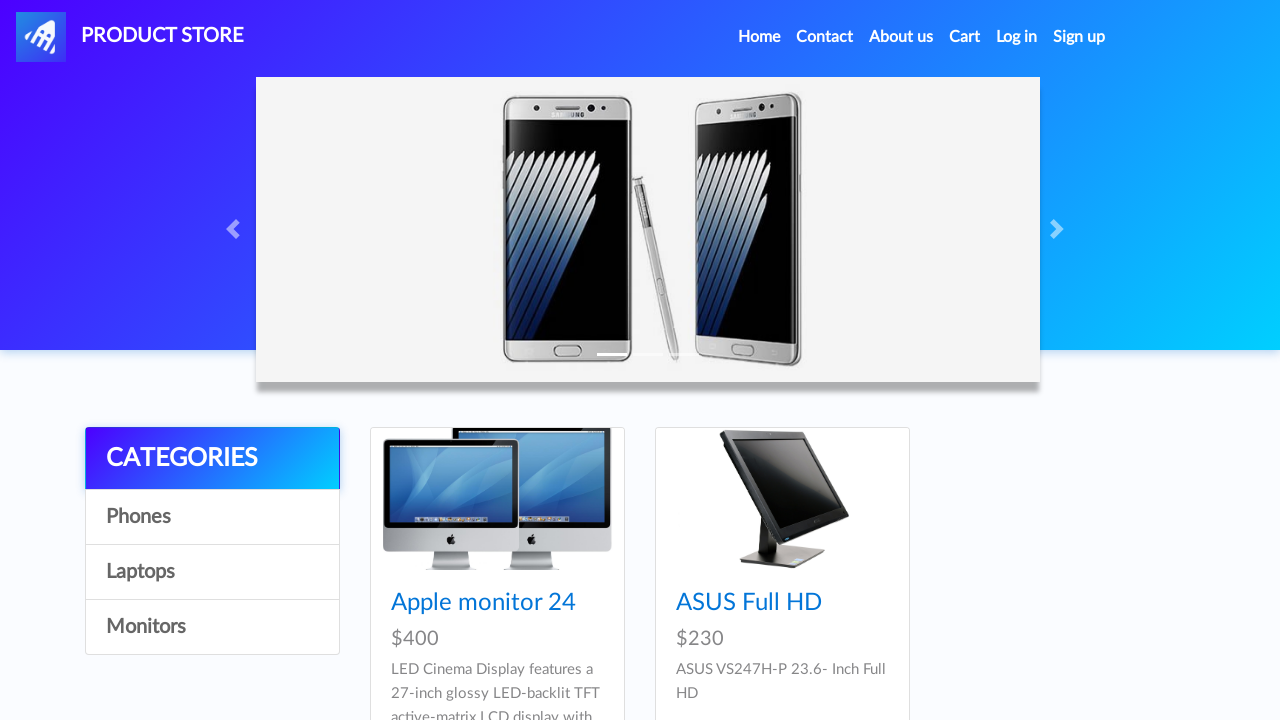

Clicked on a specific product (idp_=10) at (497, 499) on a[href='prod.html?idp_=10']
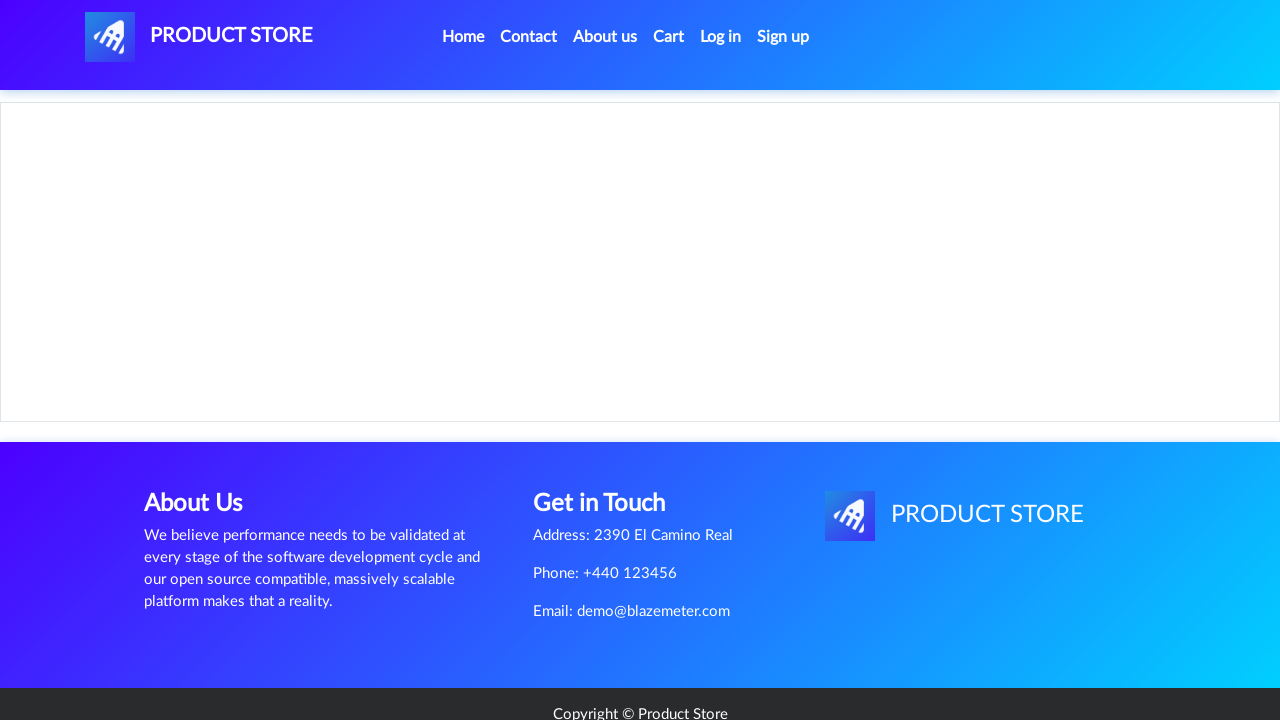

Add to Cart button is displayed on product page
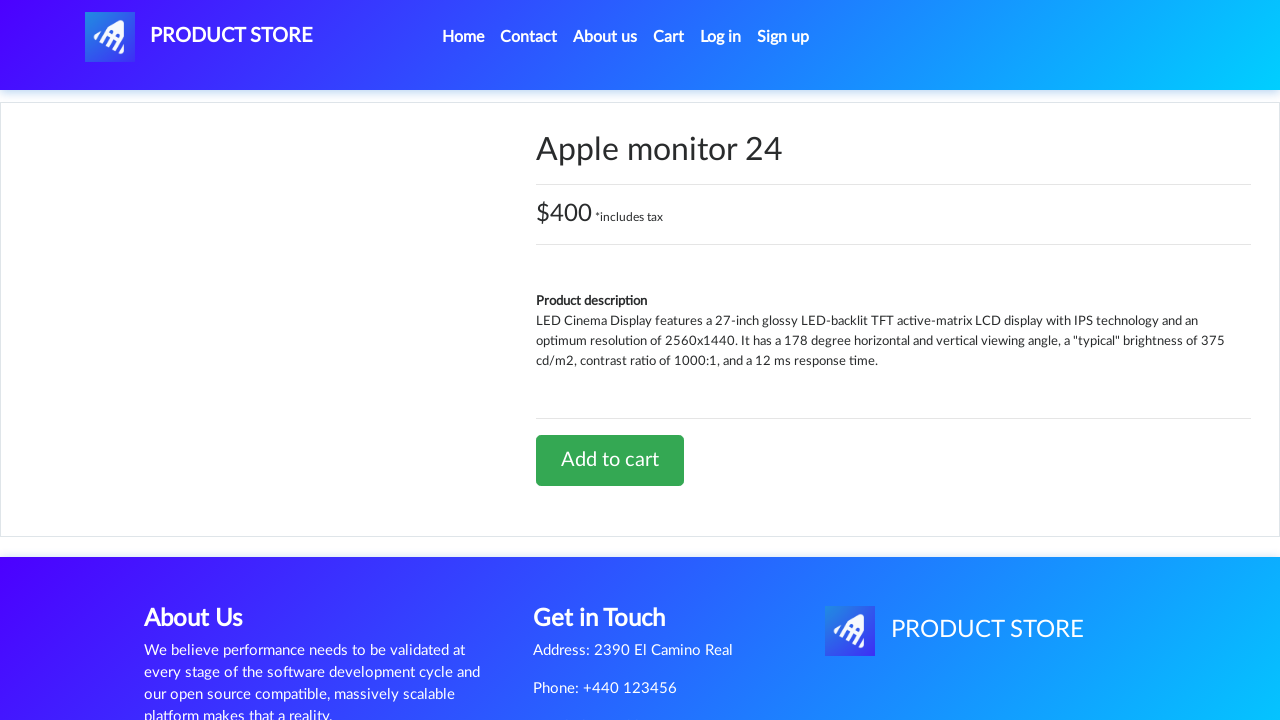

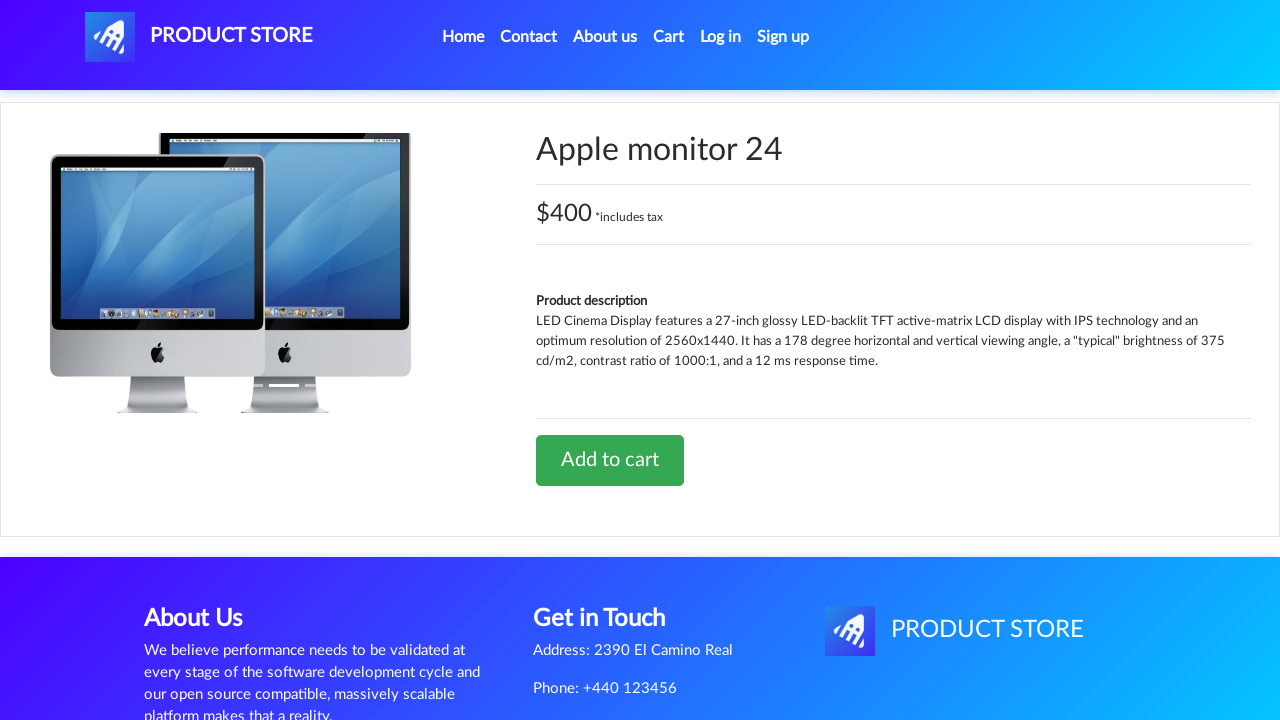